Tests adding the owner's phone number in the scheduling modal by clicking the add button and filling the phone field

Starting URL: https://test-a-pet.vercel.app/

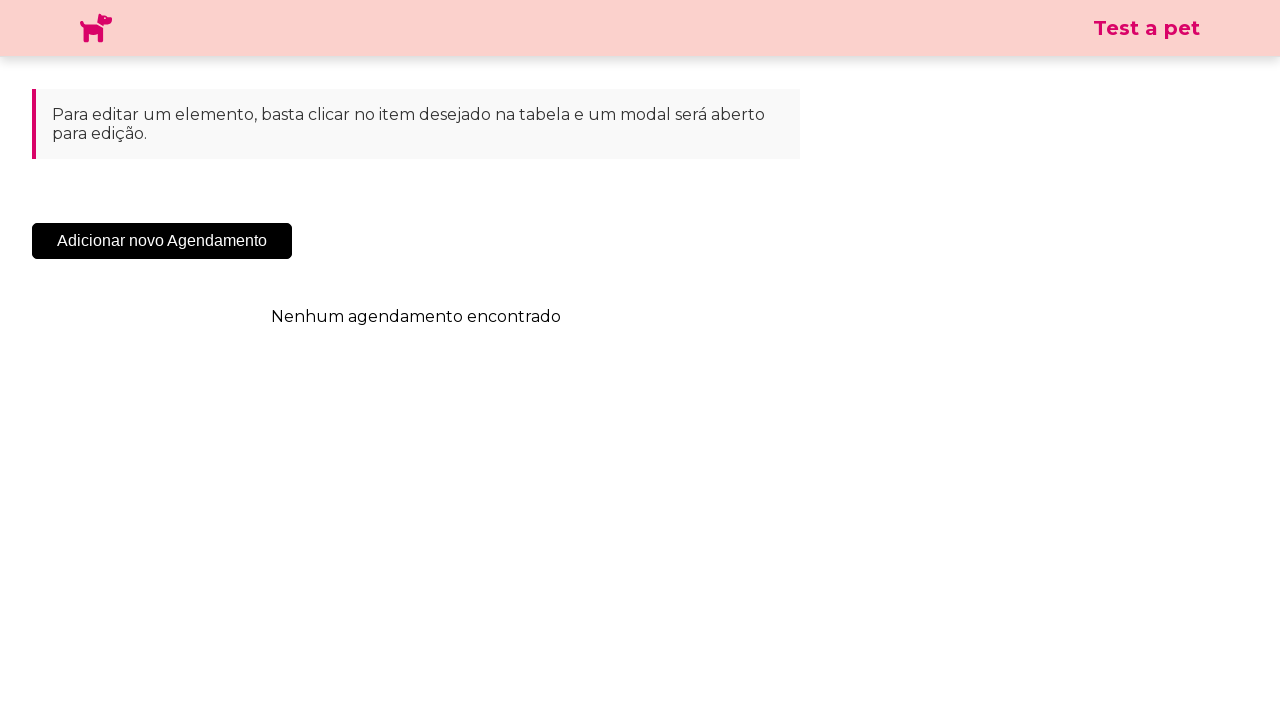

Clicked the add button to open scheduling modal at (162, 241) on .sc-cHqXqK.kZzwzX
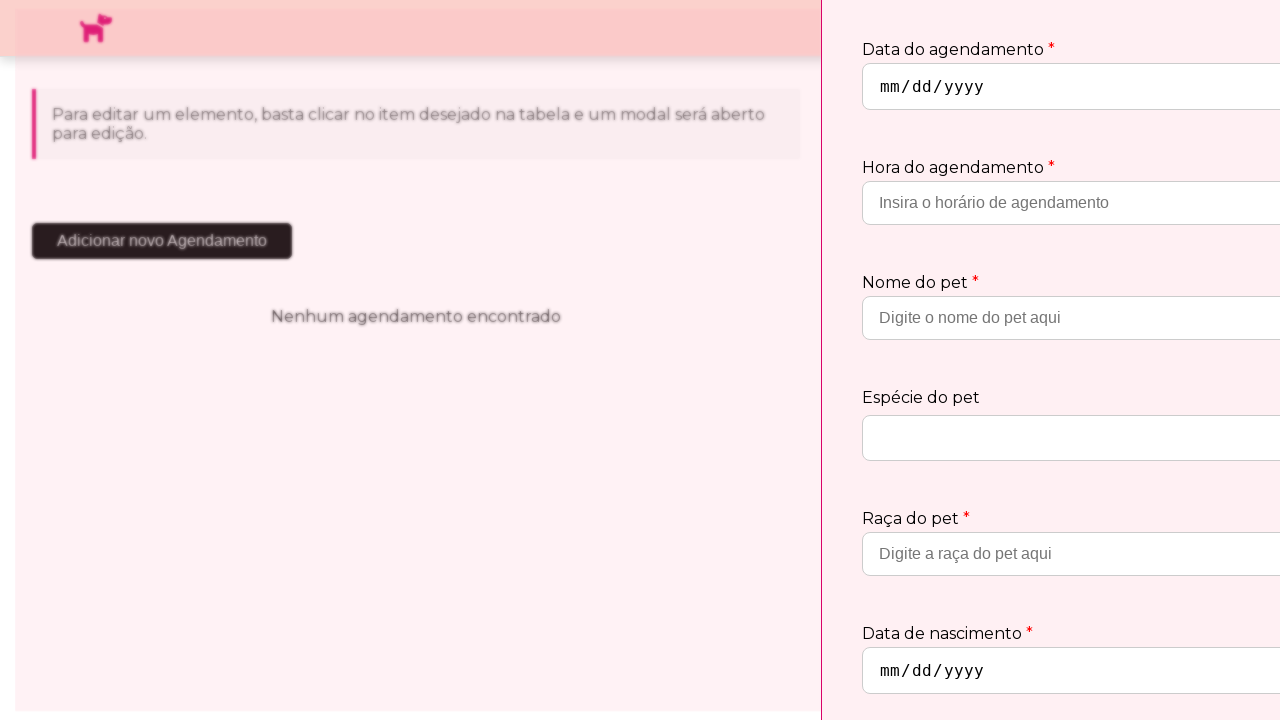

Scheduling modal appeared and loaded
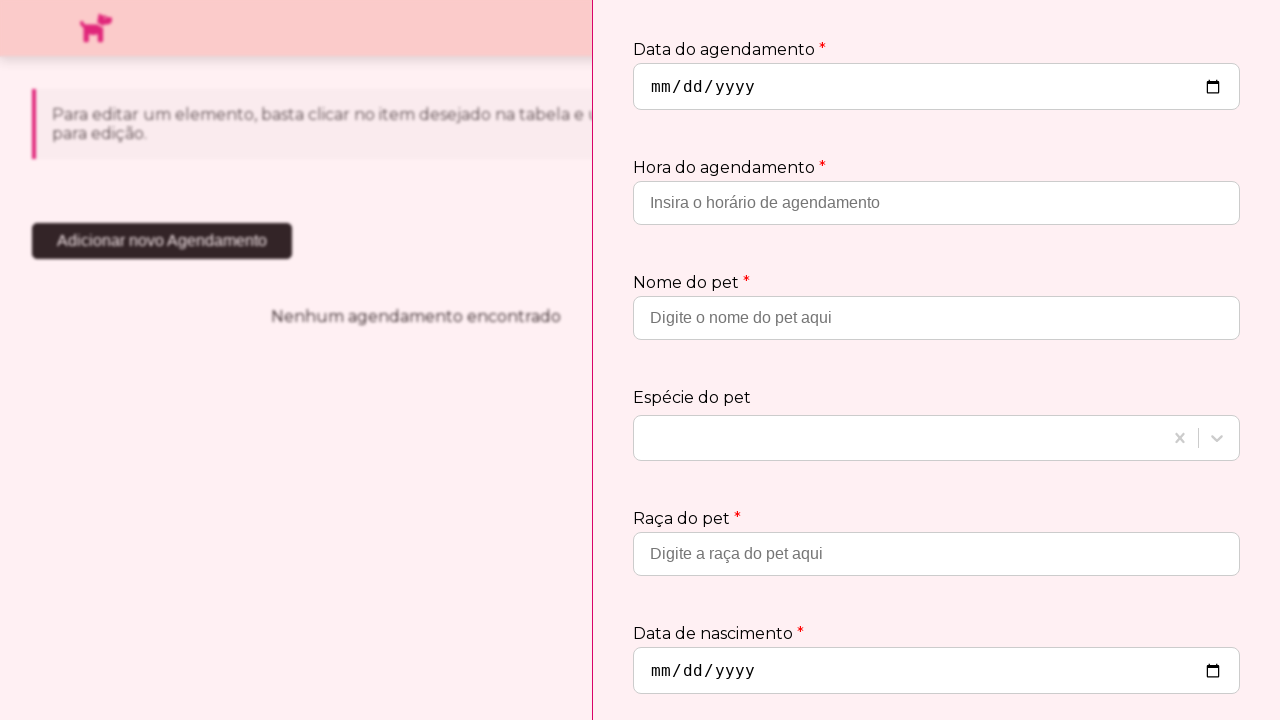

Filled owner's phone field with '(11) 98888-8888' on input[placeholder='Insira o telefone de contato']
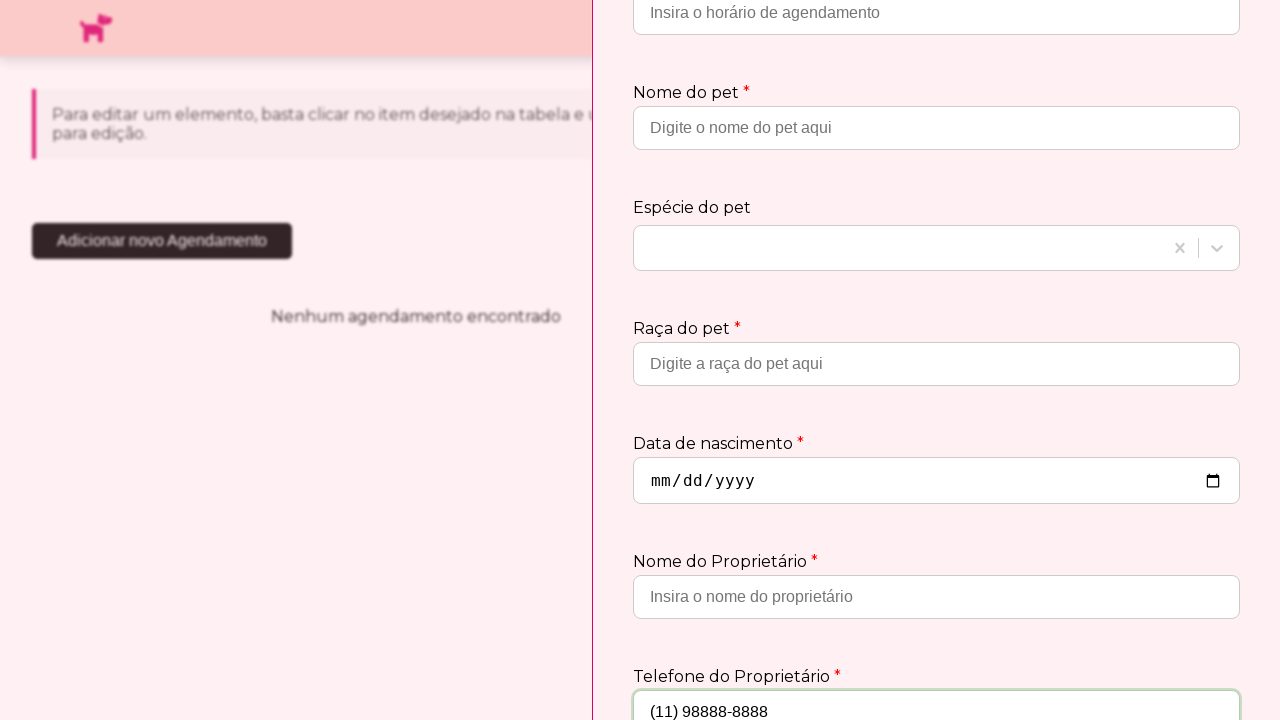

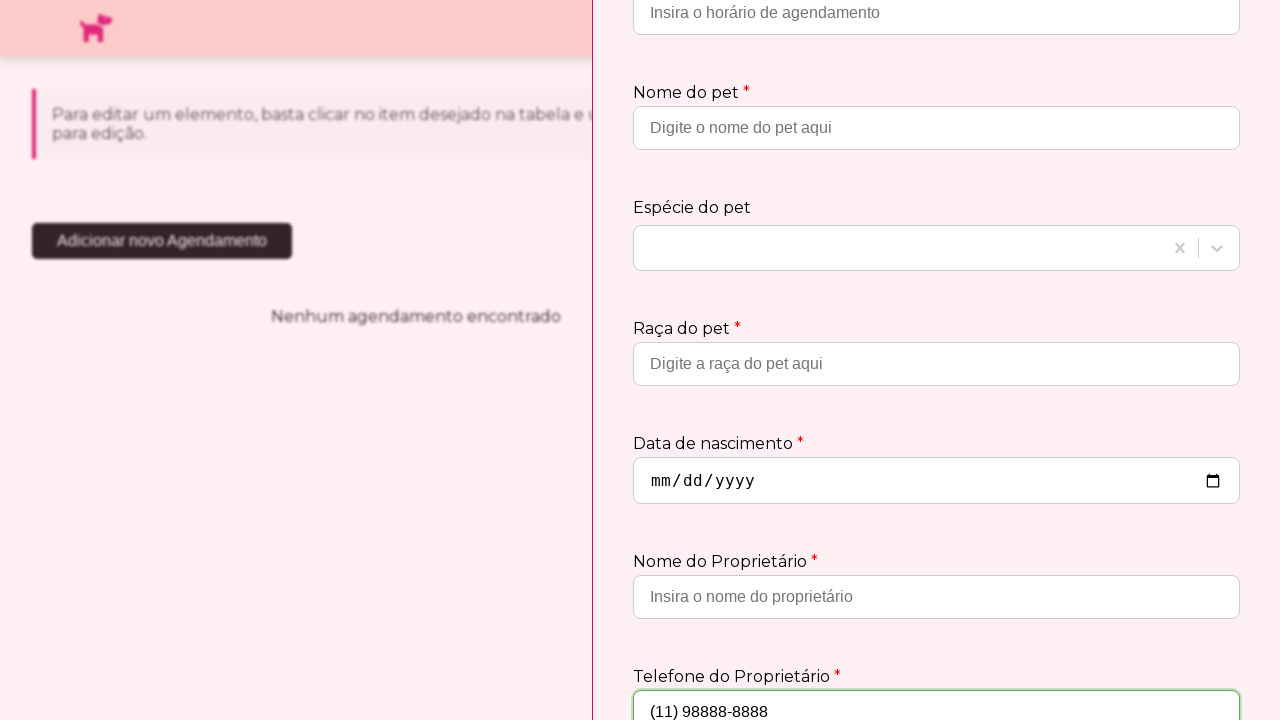